Tests the scientific calculator's cosine function by calculating cos(60) and verifying the result equals 0.5

Starting URL: http://www.calculator.net

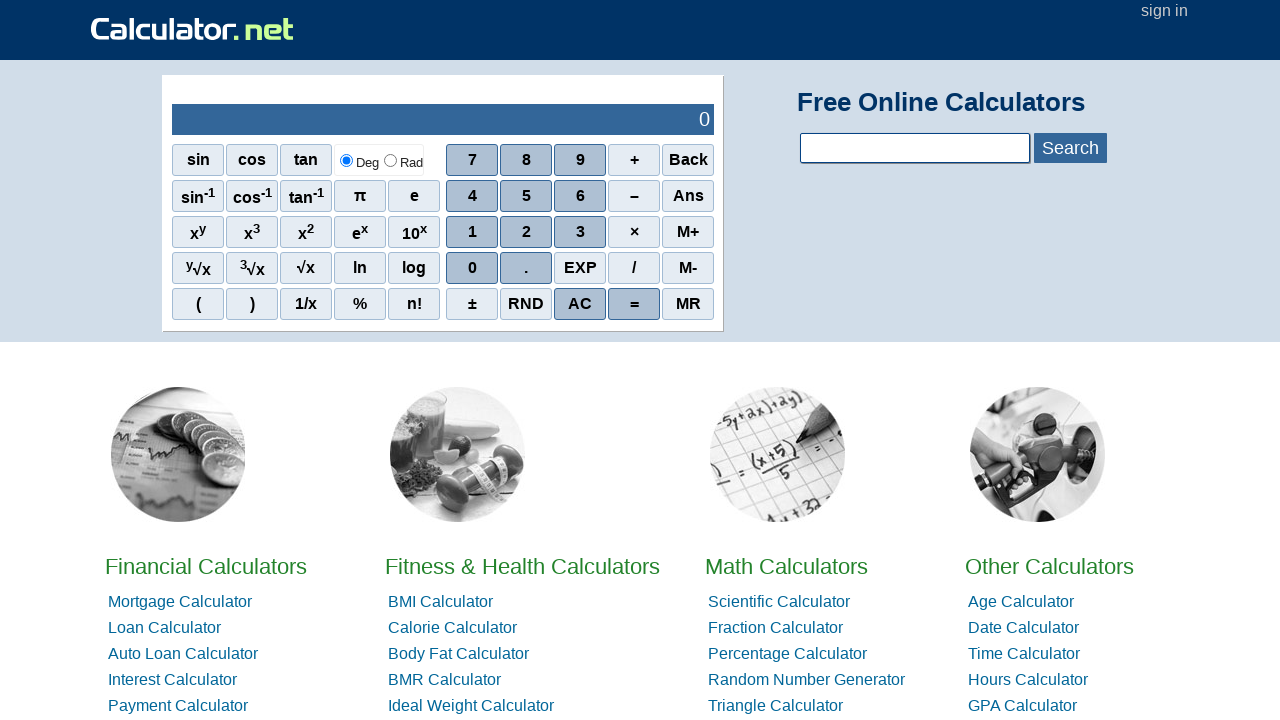

Navigated to calculator.net
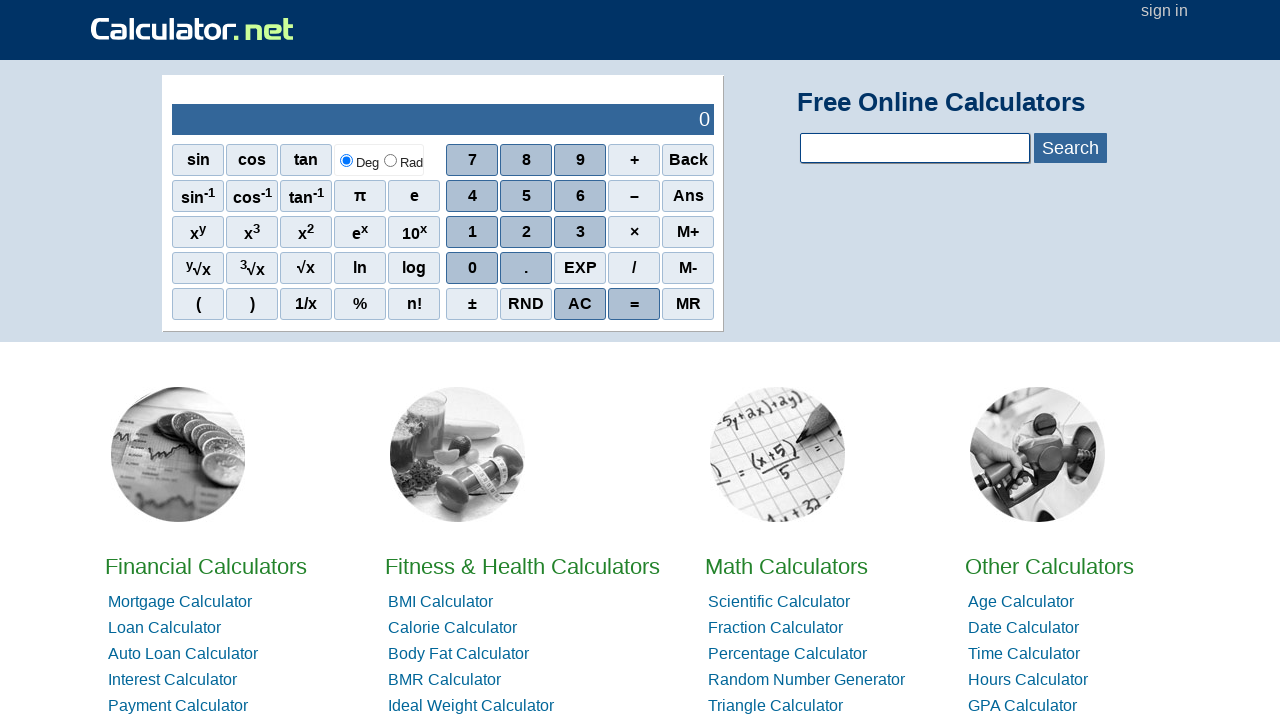

Clicked the cosine (cos) button on the scientific calculator at (252, 160) on xpath=//*[@id='sciout']/tbody/tr[2]/td[1]/div/div[1]/span[2]
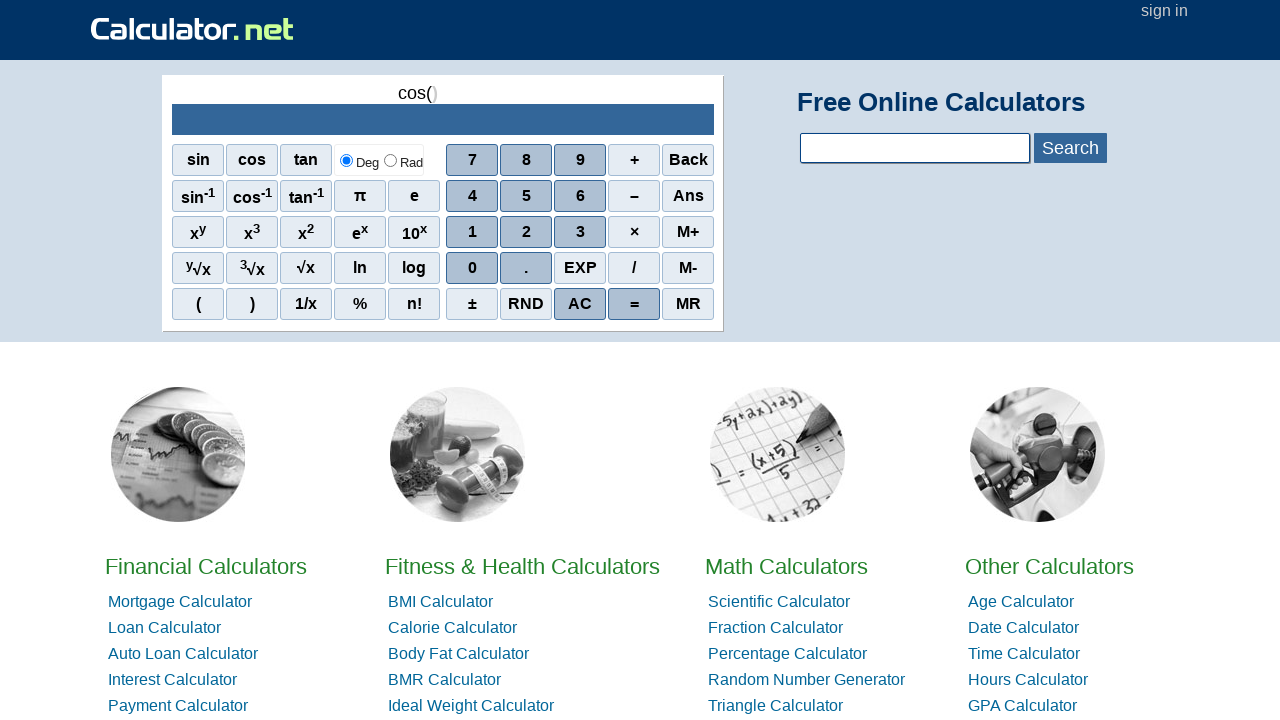

Clicked button 6 at (580, 196) on xpath=//*[@id='sciout']/tbody/tr[2]/td[2]/div/div[2]/span[3]
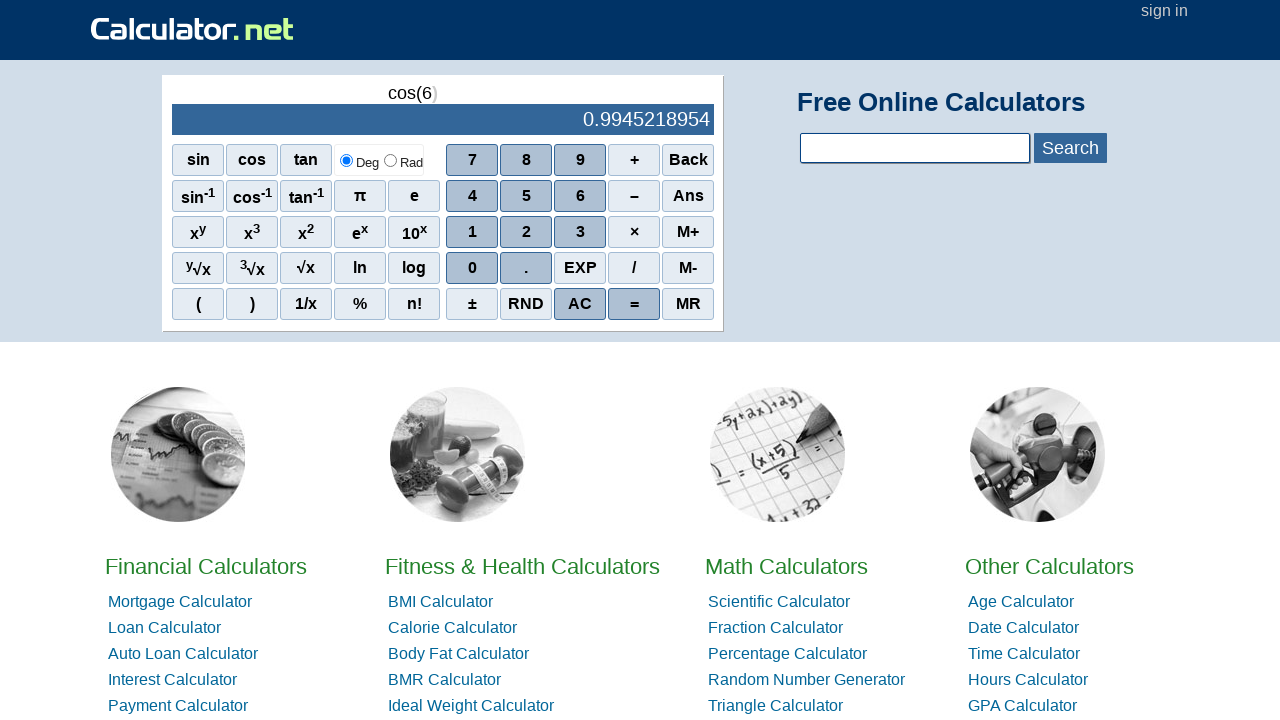

Clicked button 0 to complete input of 60 at (472, 268) on xpath=//*[@id='sciout']/tbody/tr[2]/td[2]/div/div[4]/span[1]
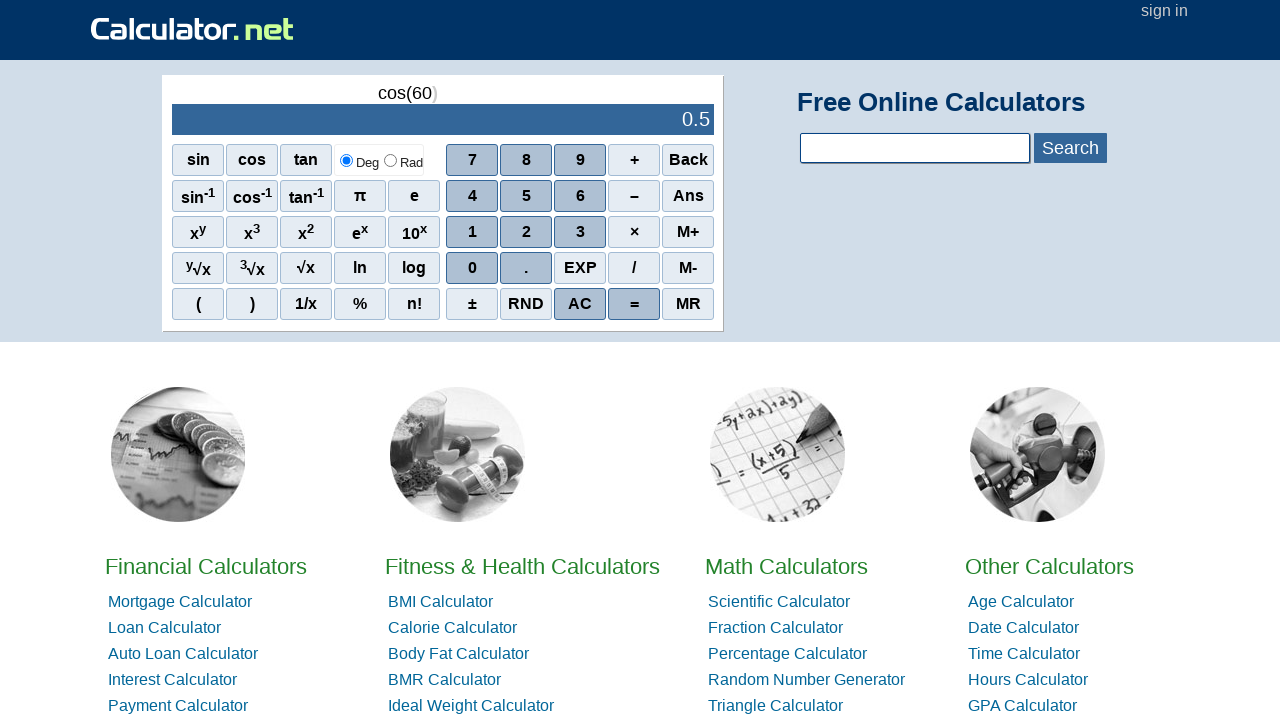

Result output element loaded
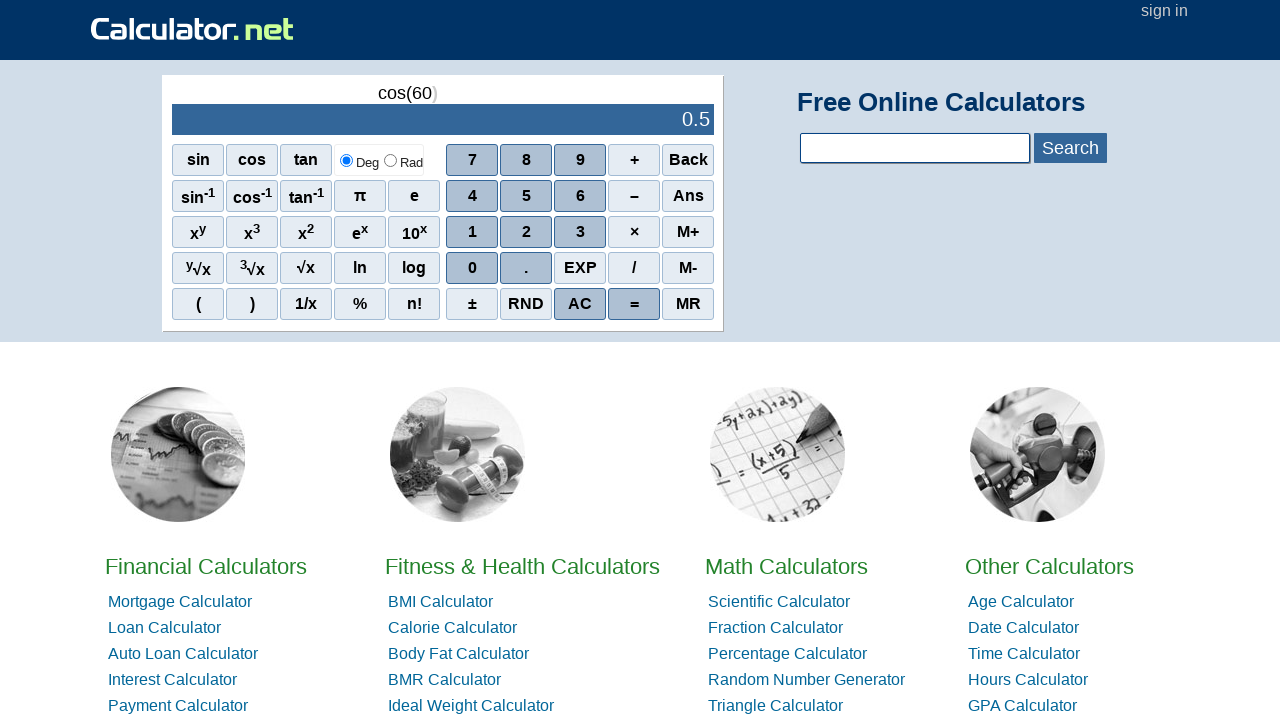

Verified that cos(60) equals 0.5
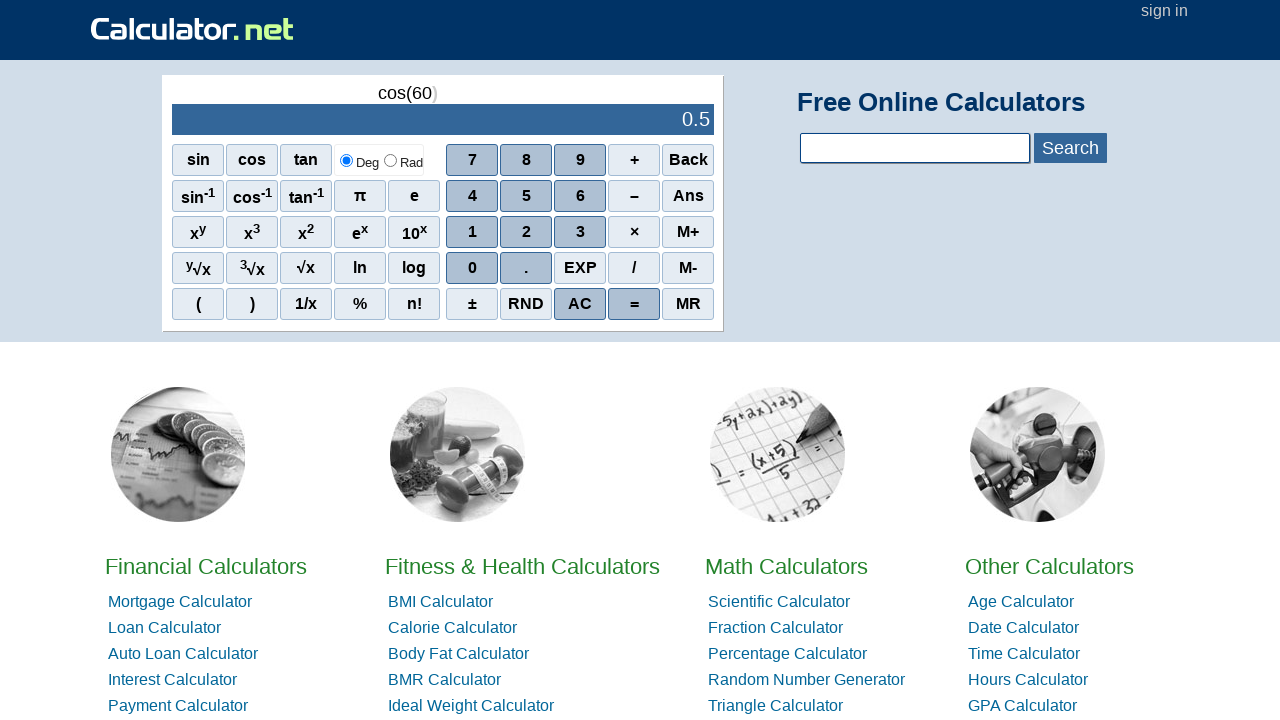

Refreshed the page
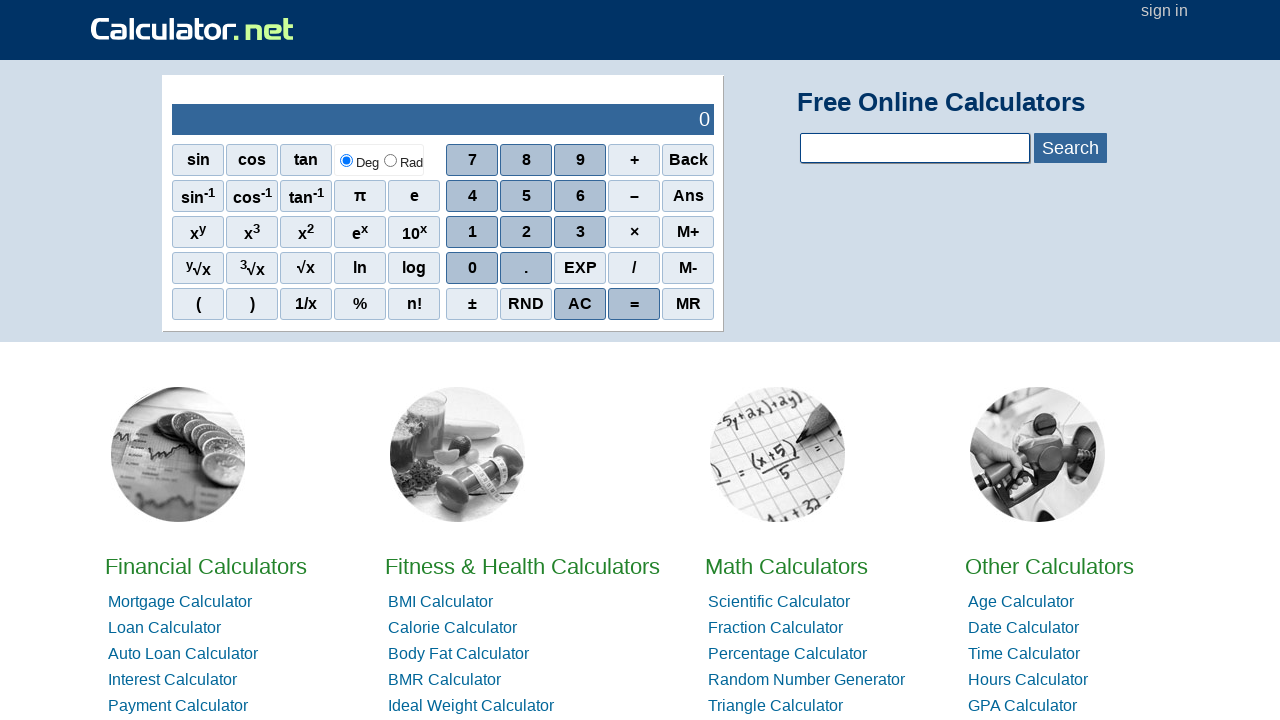

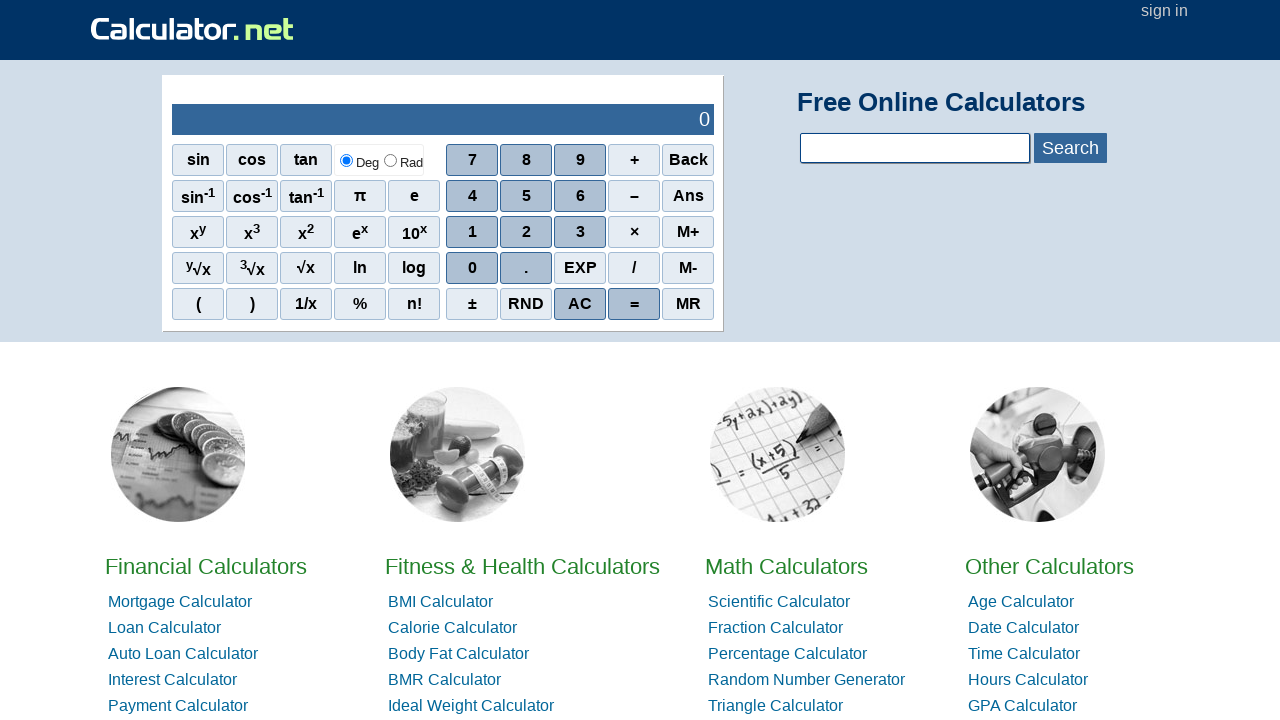